Tests clicking a link on the login page using partial link text matching "F" (likely a "Forgot Password" or similar link)

Starting URL: https://demo.actitime.com/login.do

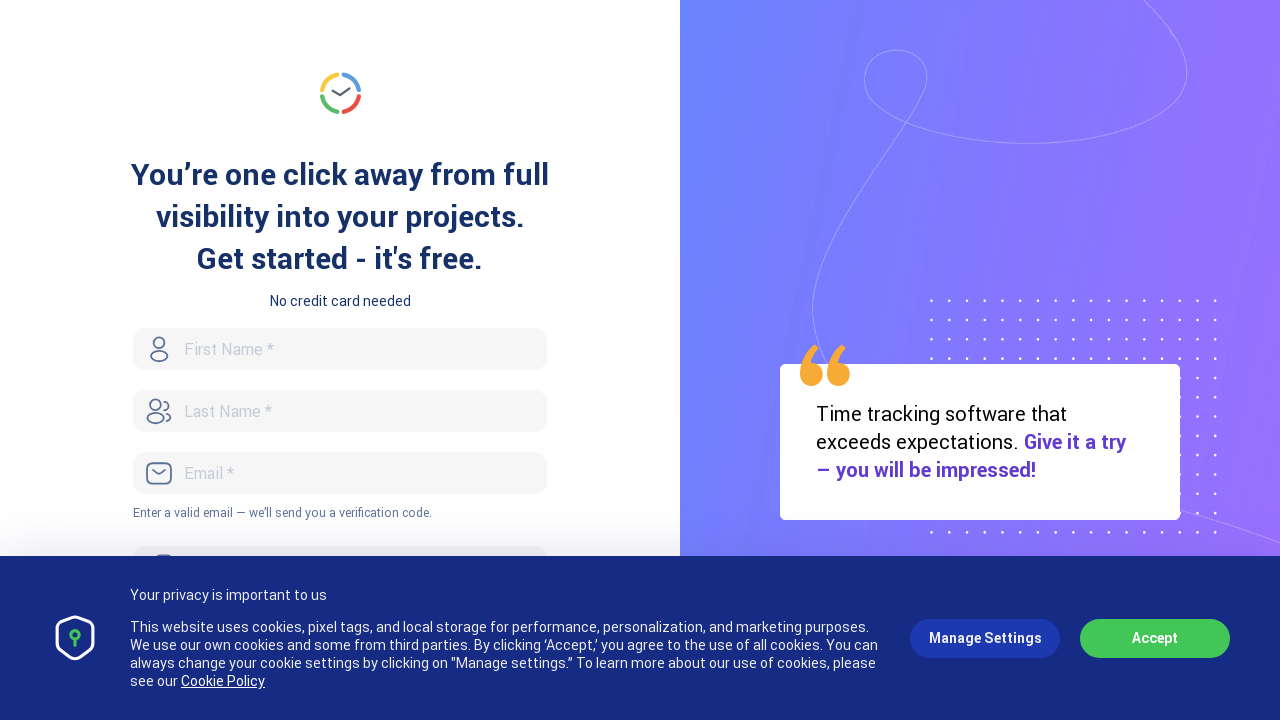

Clicked link containing partial text 'F' (e.g., 'Forgot Password') at (261, 360) on a:has-text('F')
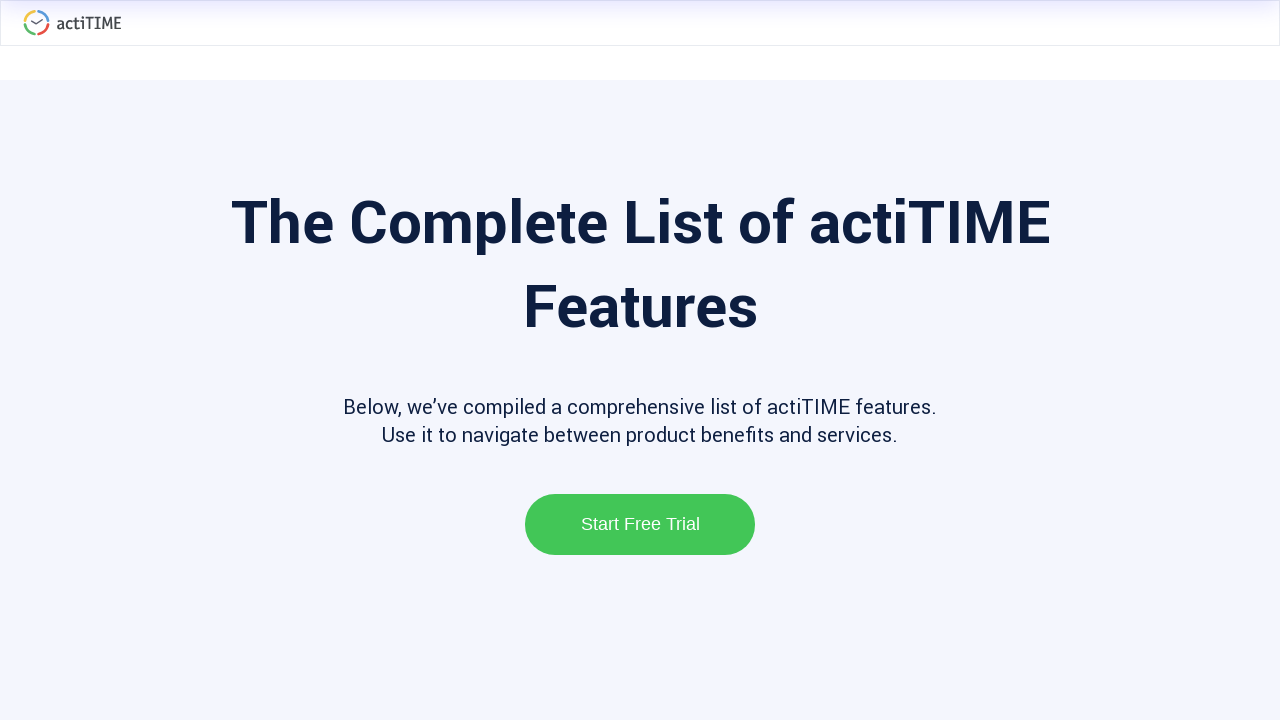

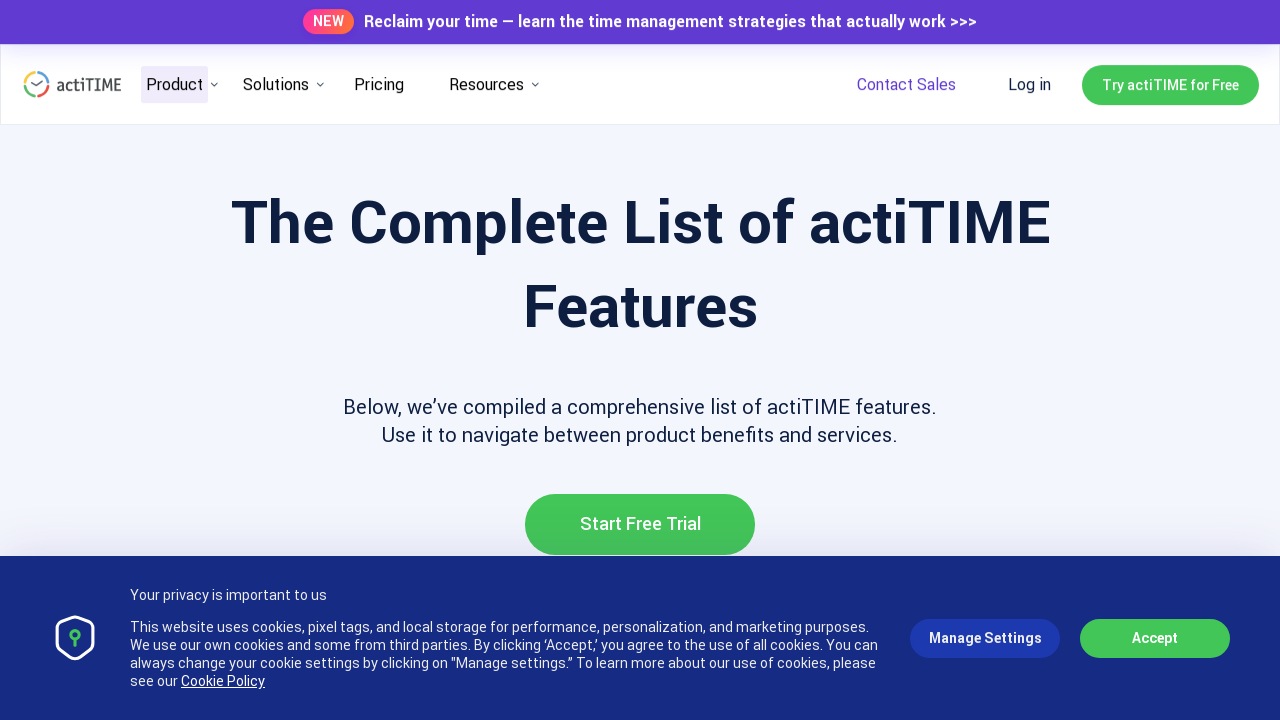